Tests a form submission by filling in first name, last name, and email fields, then clicking the submit button.

Starting URL: http://secure-retreat-92358.herokuapp.com/

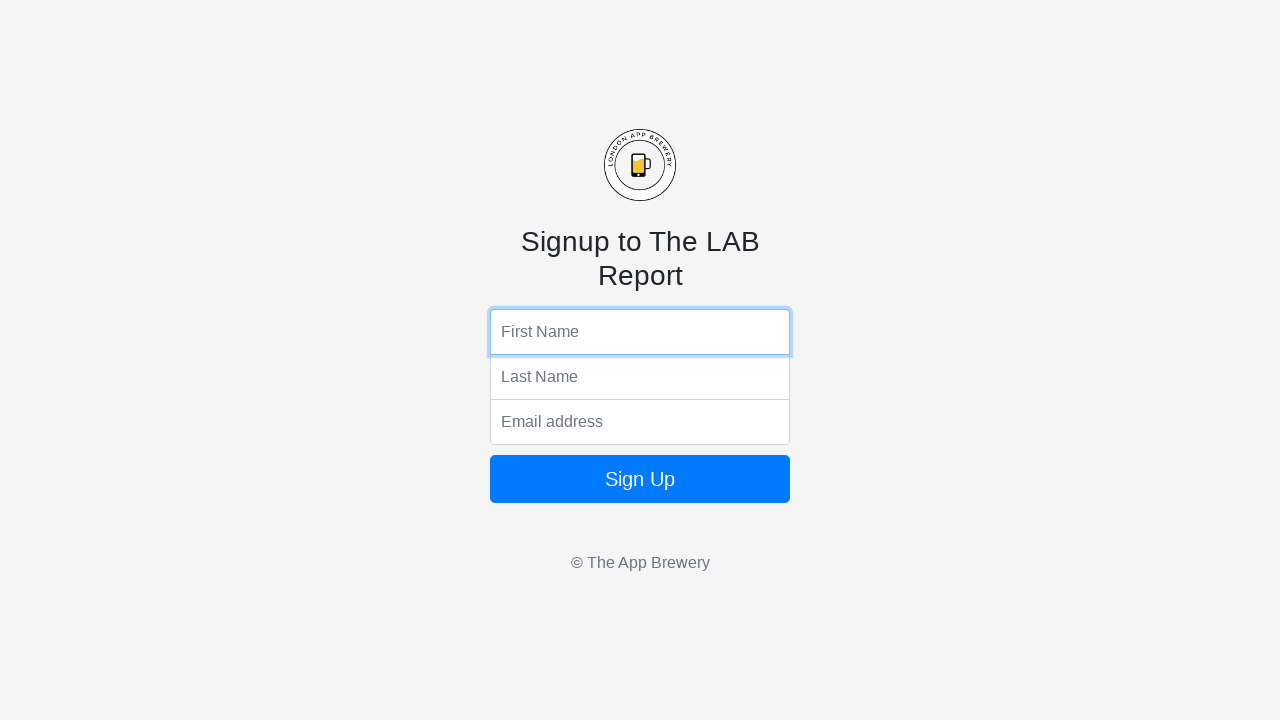

Filled first name field with 'Mohit' on input[name='fName']
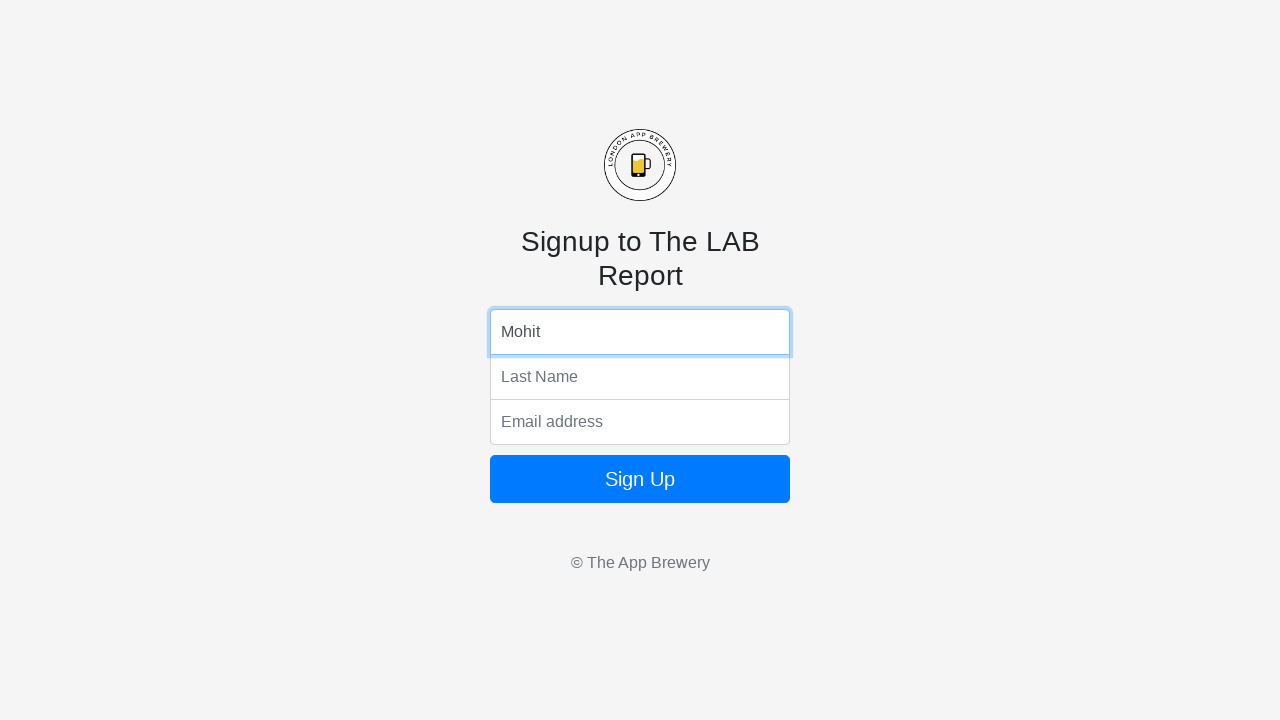

Filled last name field with 'Rathor' on input[name='lName']
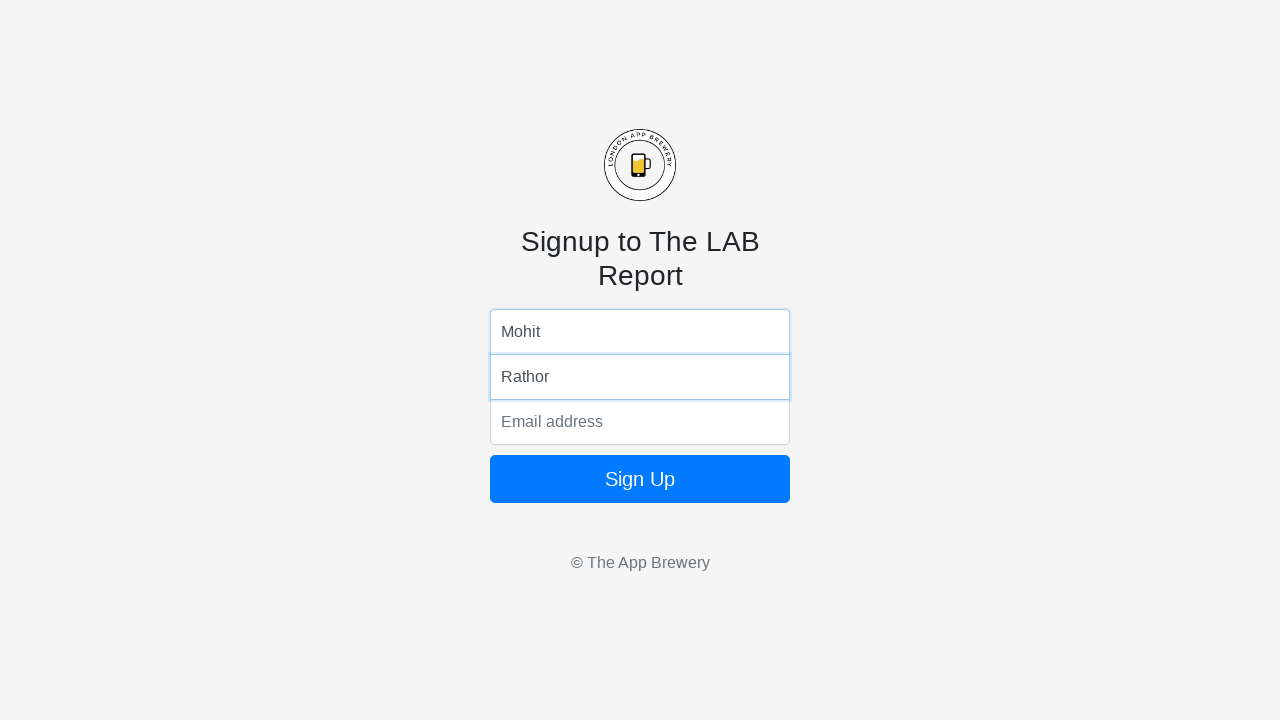

Filled email field with 'mohit.demo@gmail.com' on input[name='email']
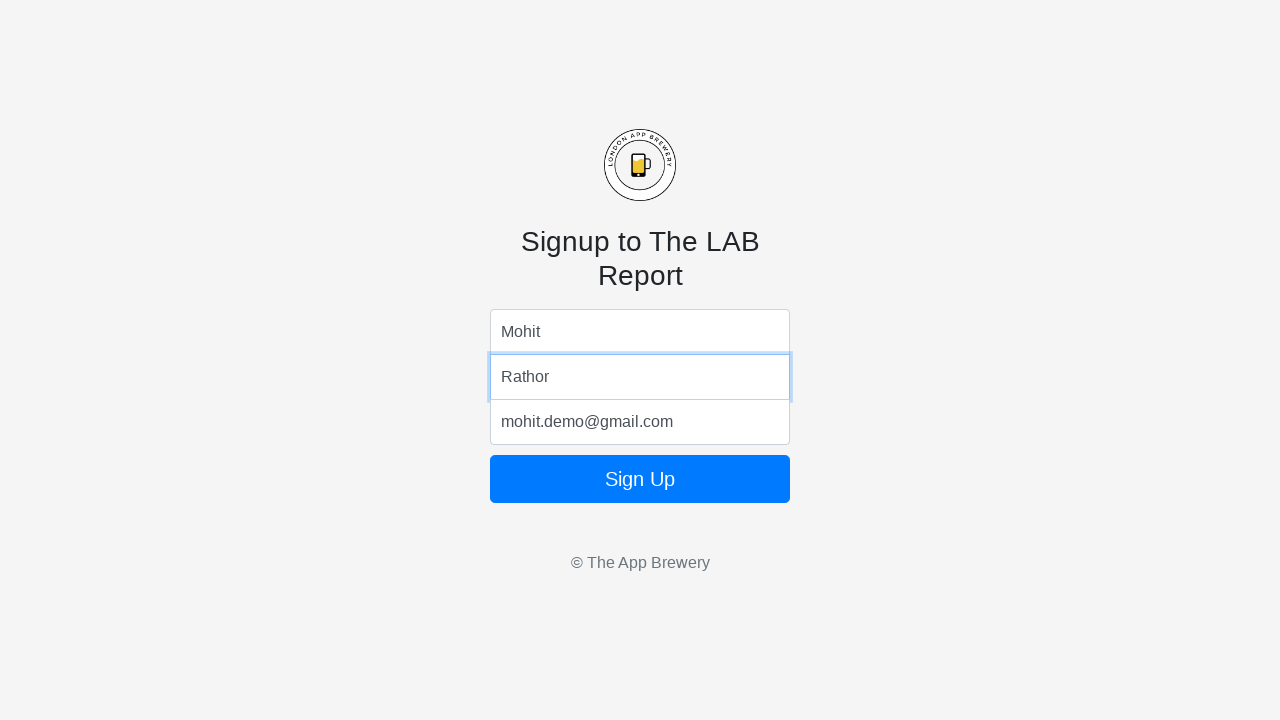

Clicked submit button to submit the form at (640, 479) on button
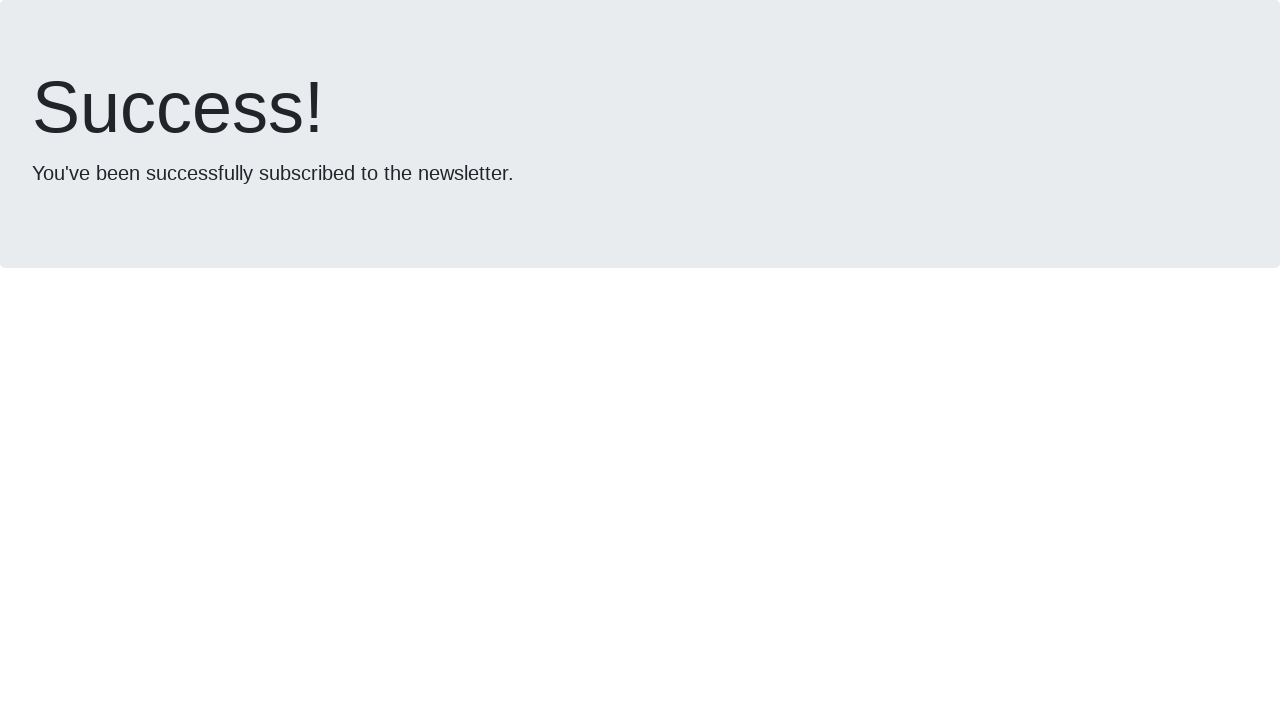

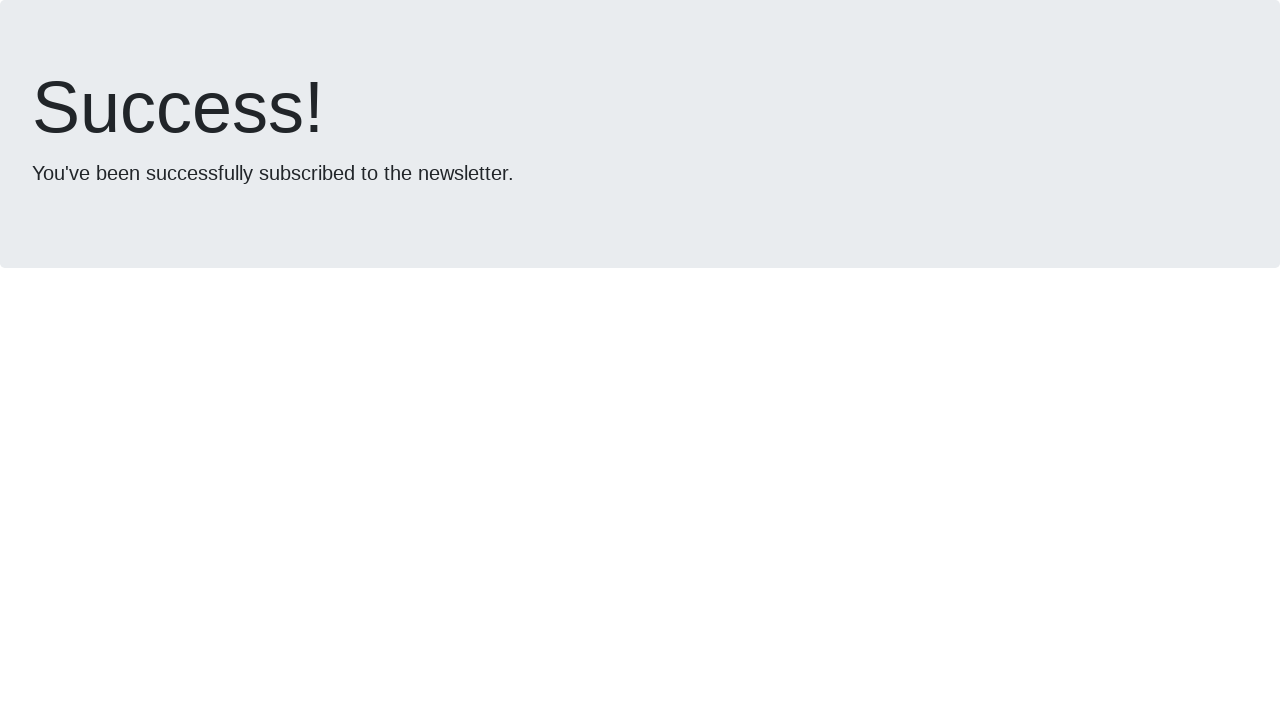